Tests navigation from the subscription portal homepage to the Privacy Policy page by clicking the "Privacidade" link and verifying the URL changes correctly.

Starting URL: https://developer.grupoa.education/subscription/

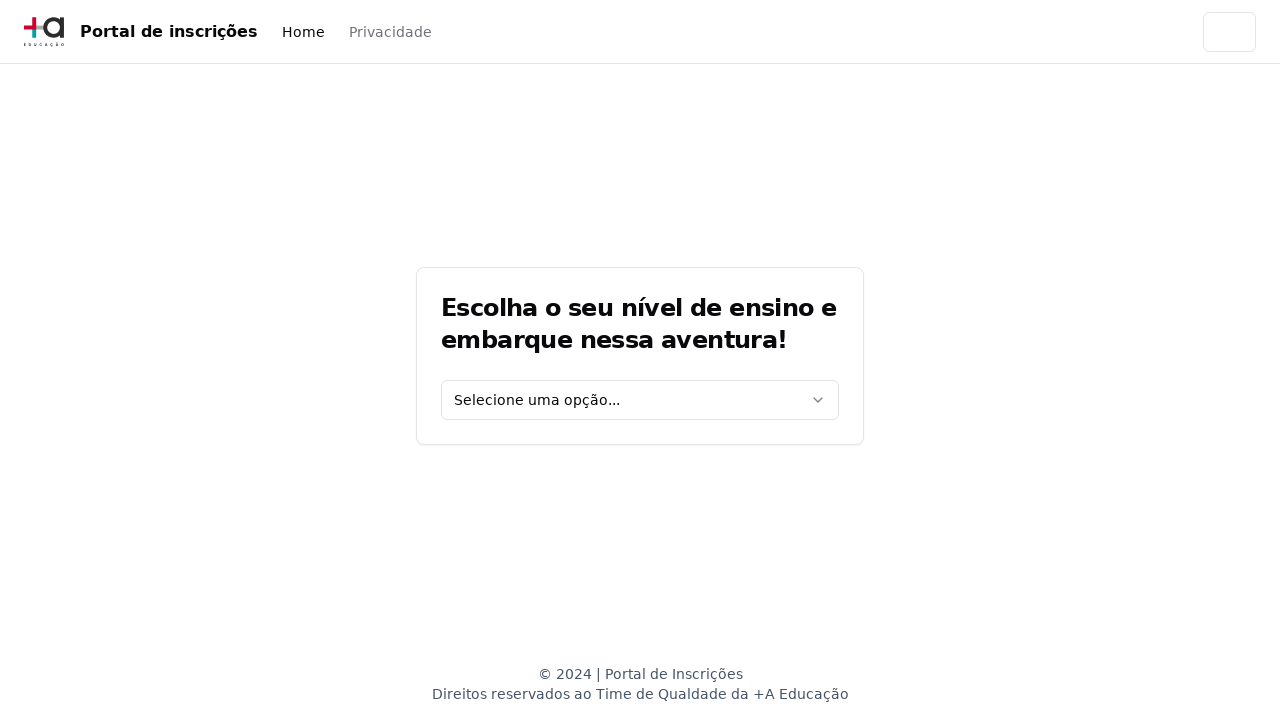

Clicked 'Privacidade' link on subscription portal homepage at (390, 32) on a:text('Privacidade')
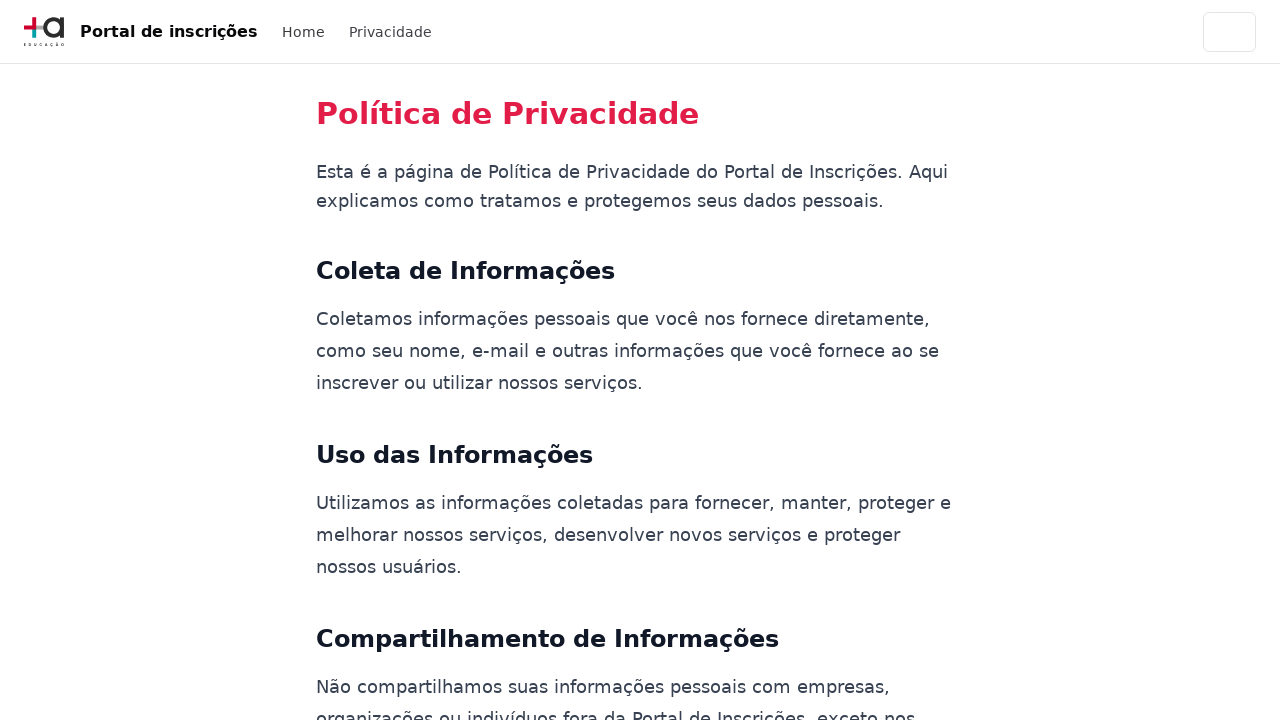

Navigated to Privacy Policy page - URL verified as https://developer.grupoa.education/subscription/privacy-policy
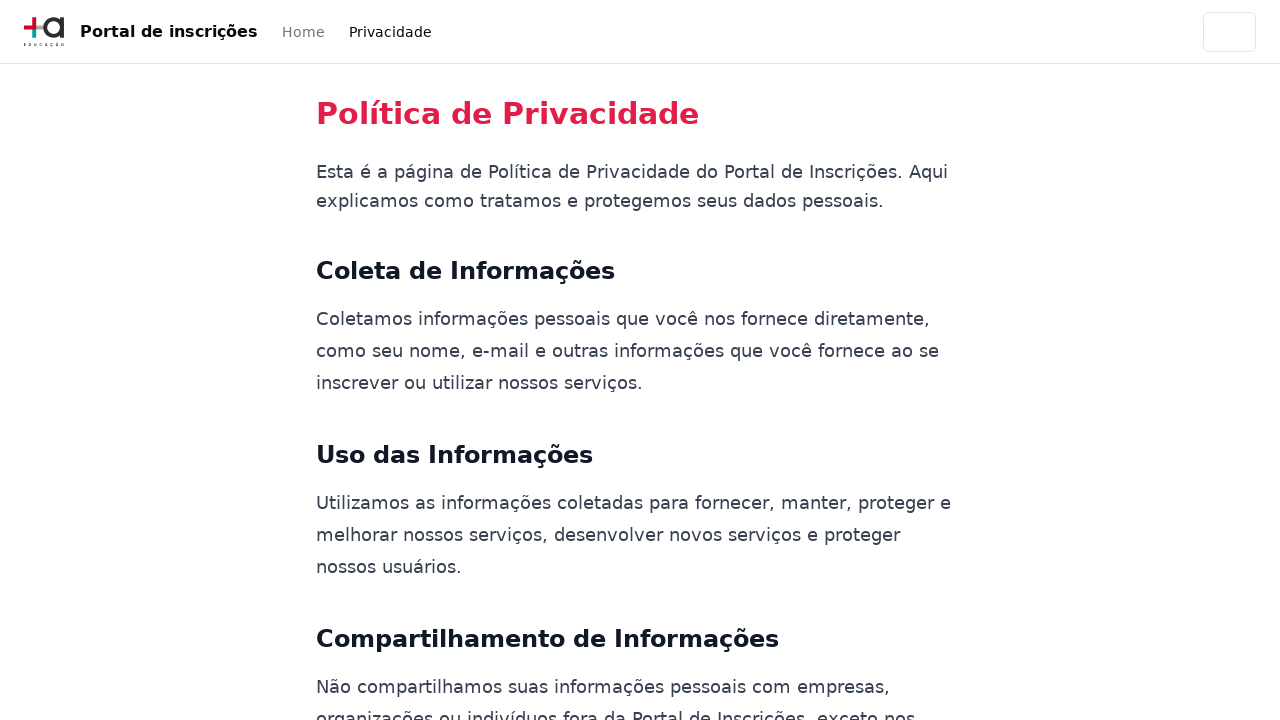

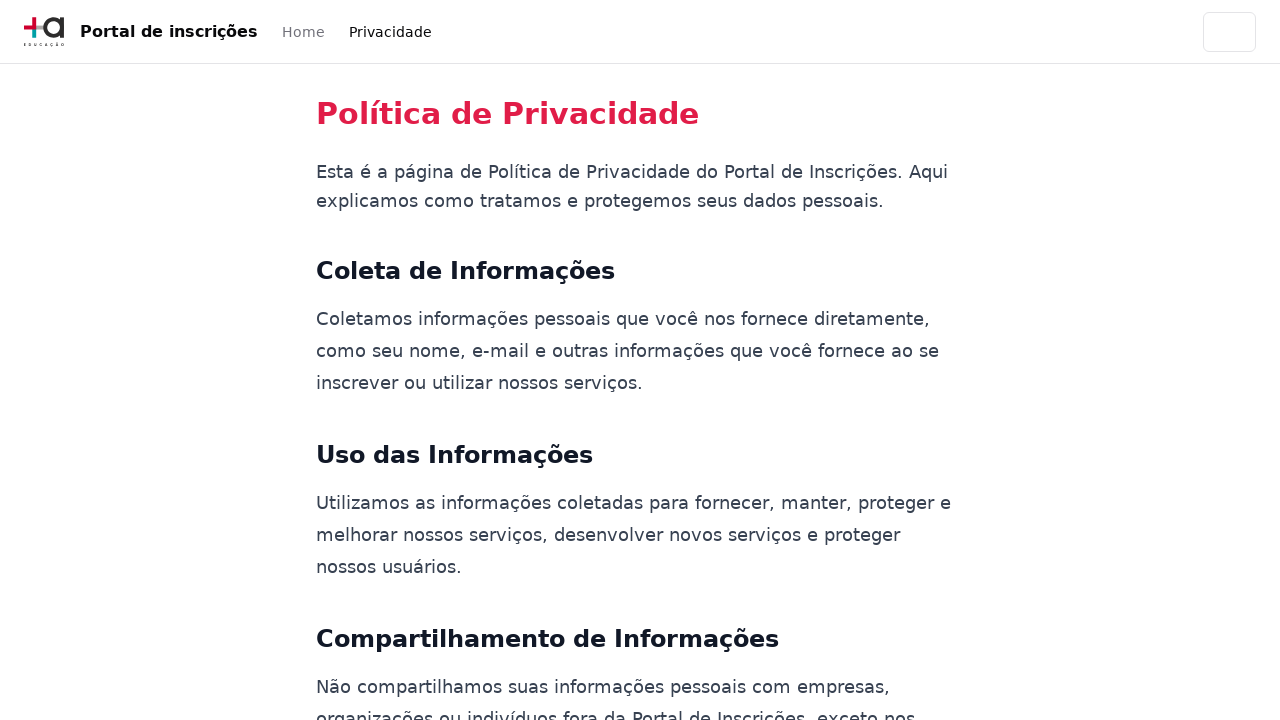